Tests image resizing functionality by clicking and dragging the resizable image element to expand it horizontally

Starting URL: https://leafground.com/drag.xhtml

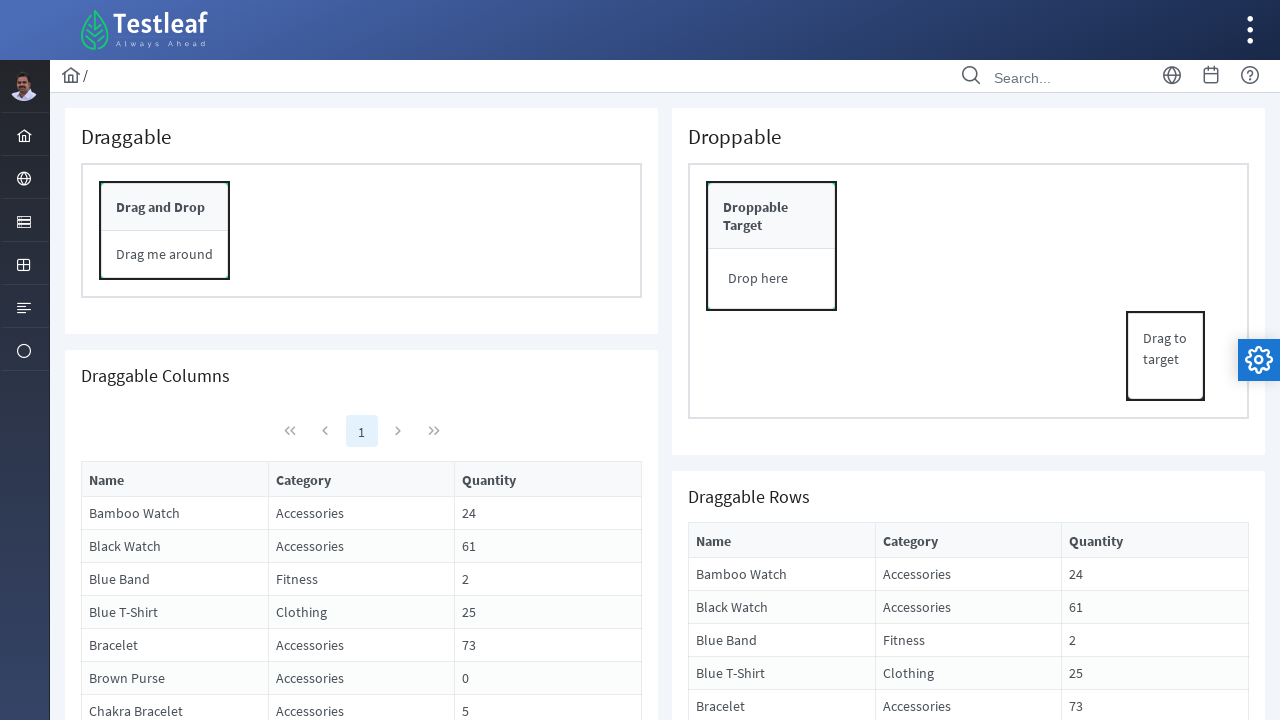

Located the resizable image element
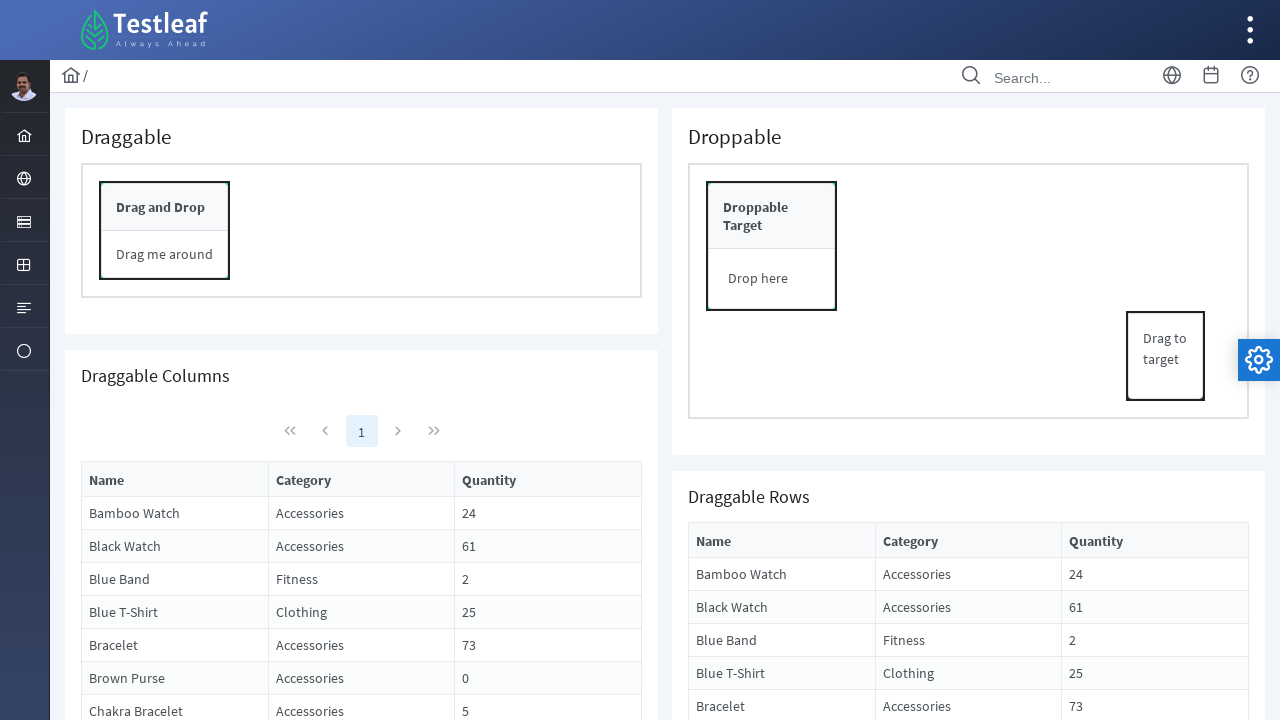

Dragged resizable image element 100 pixels to the right to expand it horizontally at (182, 440)
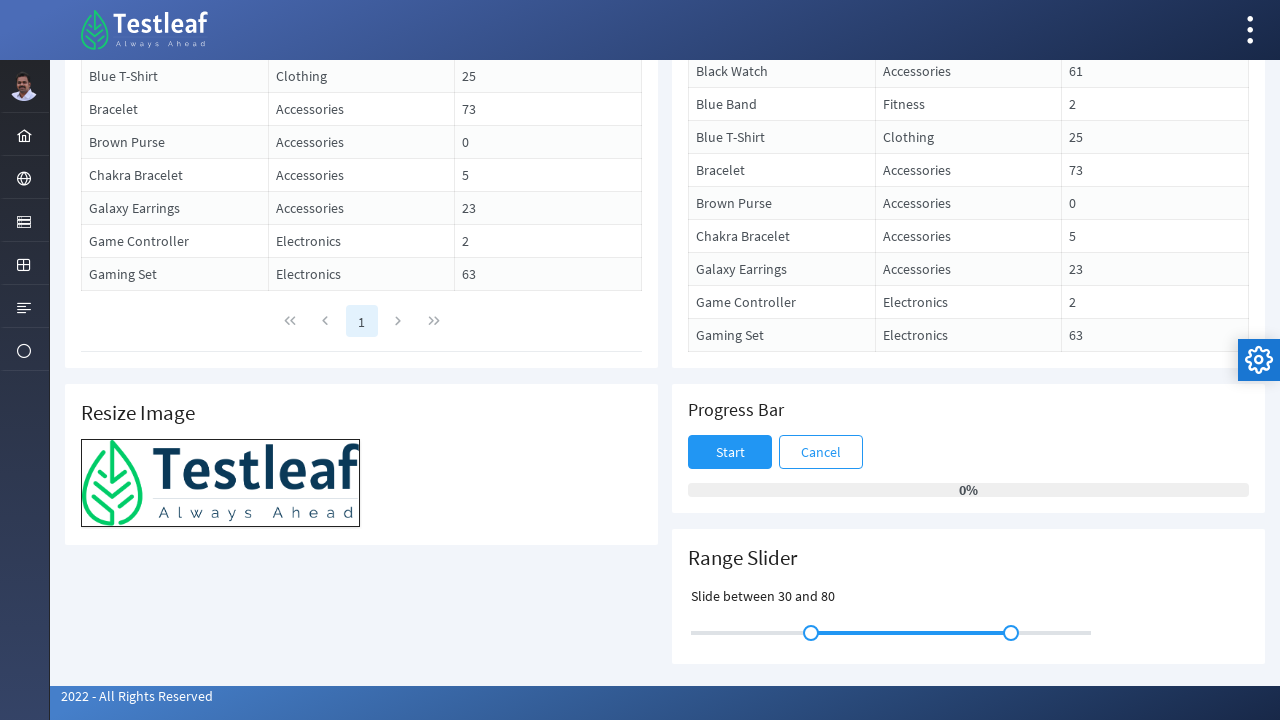

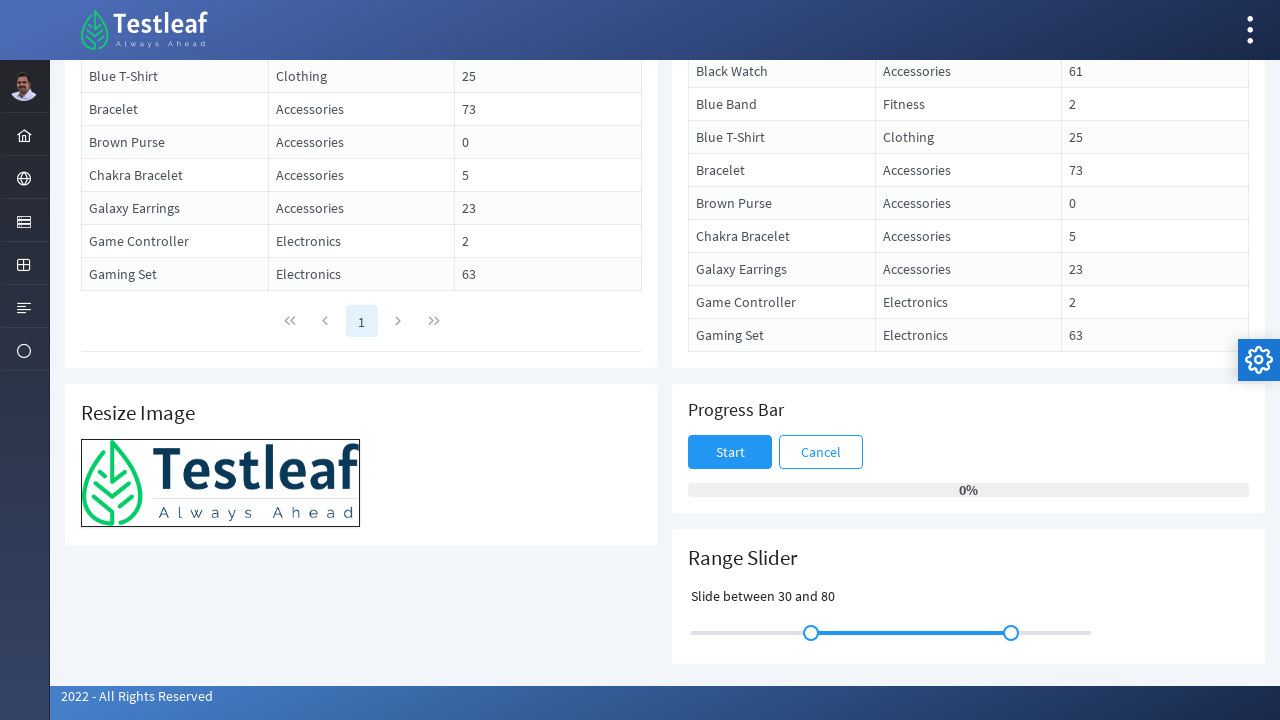